Opens the Autodoc website and verifies the page loads by checking the title is present

Starting URL: https://www.autodoc.de/

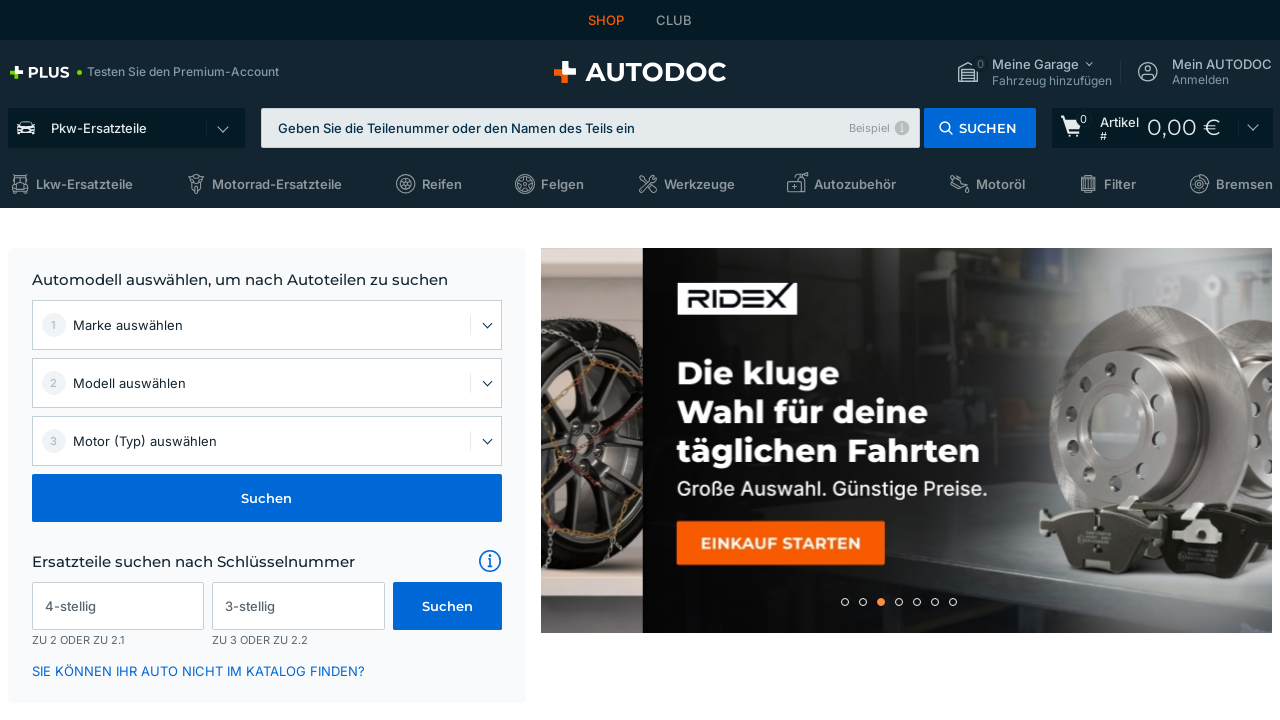

Navigated to Autodoc website (https://www.autodoc.de/)
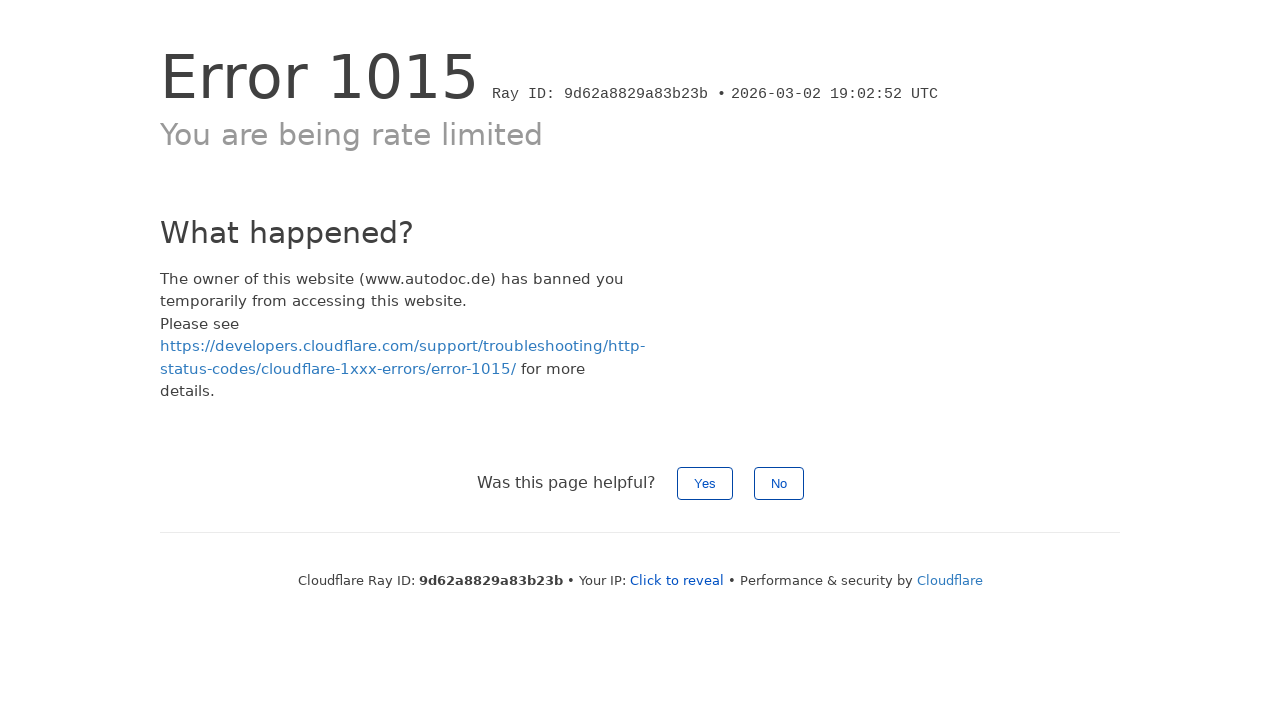

Page fully loaded - DOM content loaded
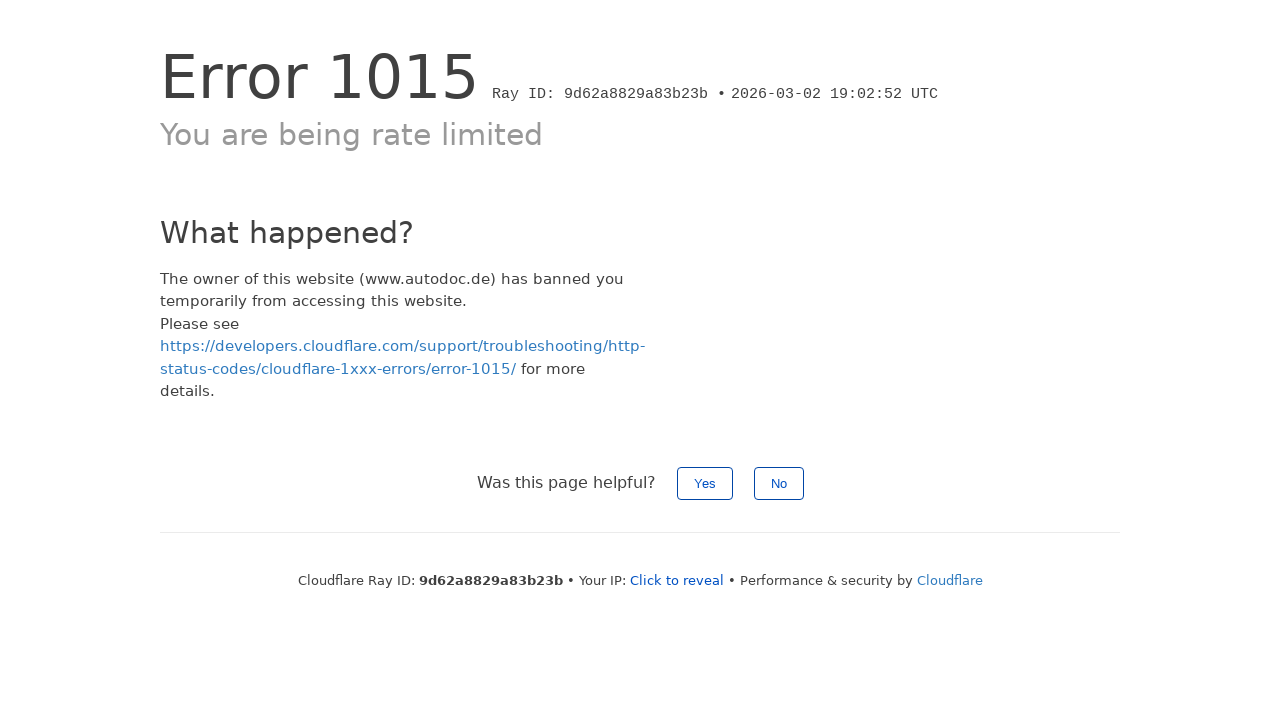

Verified page title is present and not empty
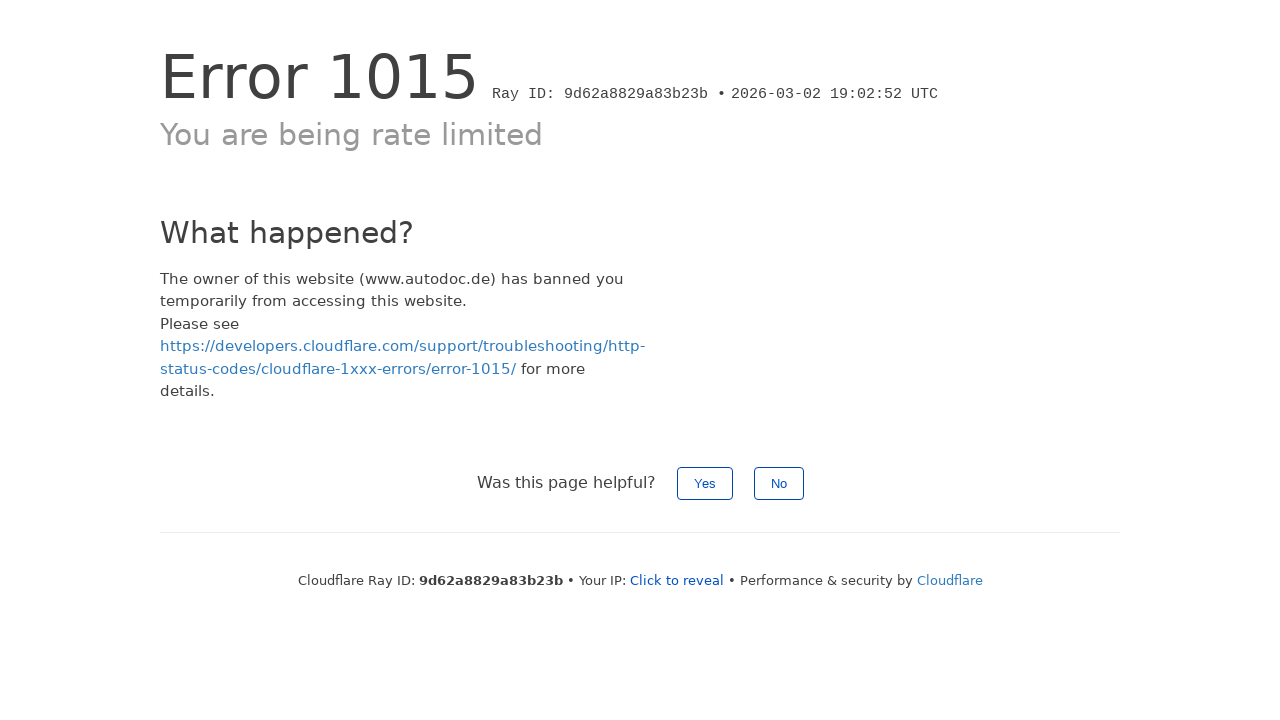

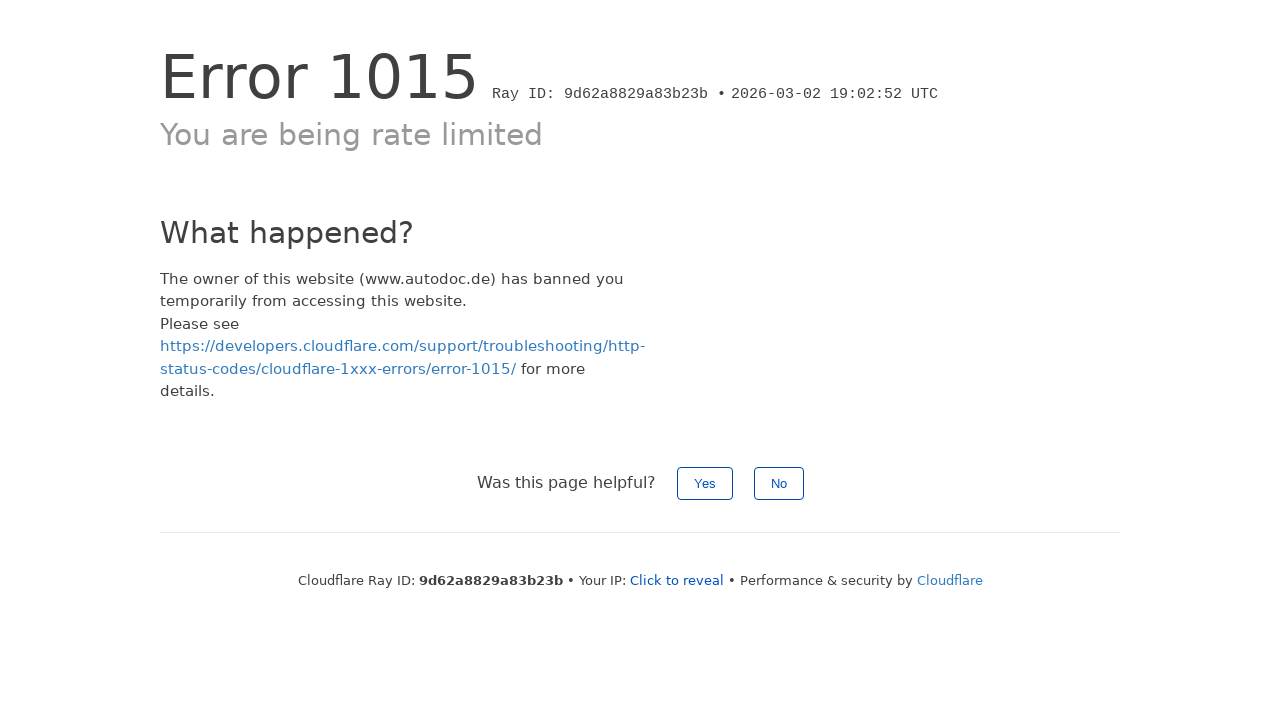